Tests radio button functionality by clicking Yes and Impressive options and validating the displayed selection text

Starting URL: https://demoqa.com/radio-button

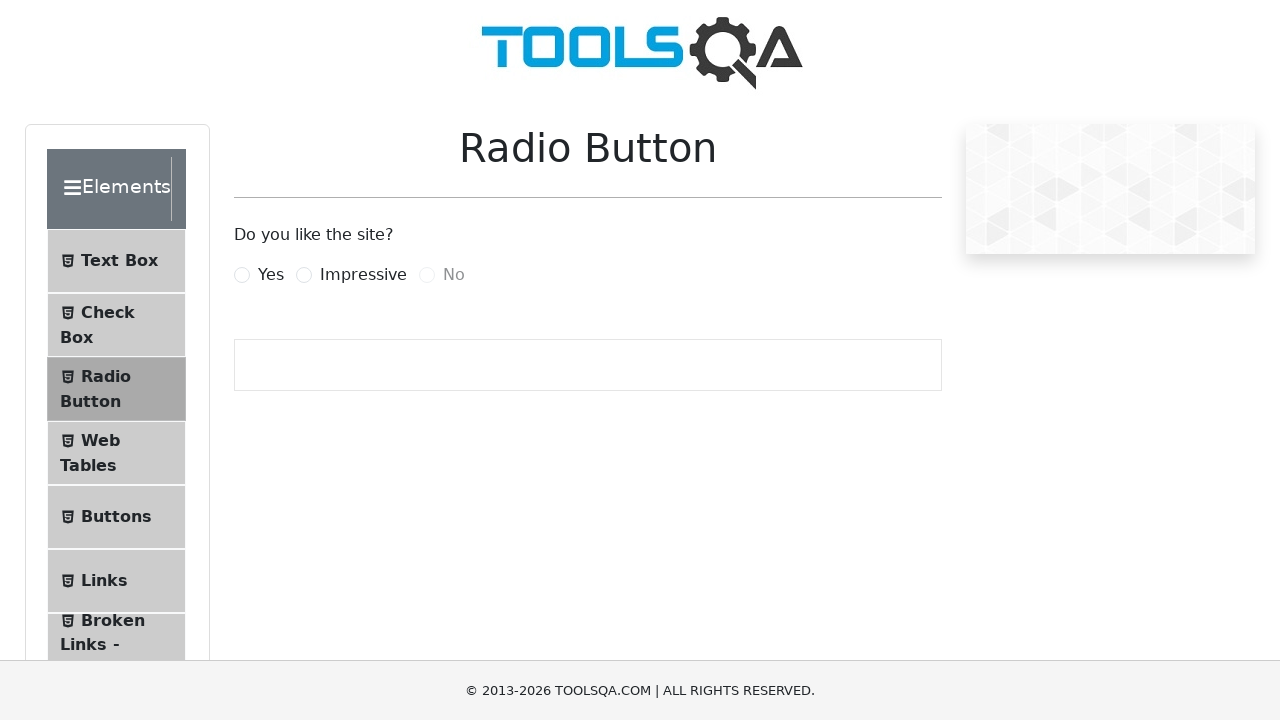

Clicked Yes radio button at (271, 275) on label[for='yesRadio']
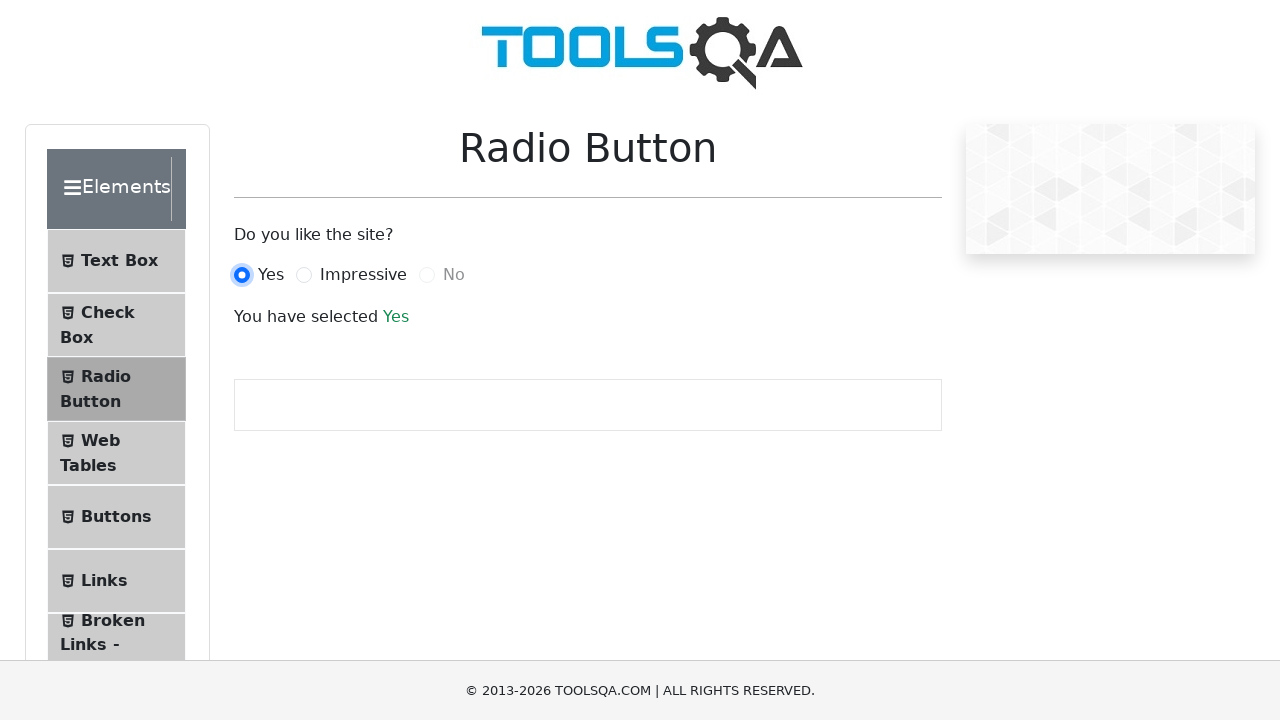

Yes option selection text appeared
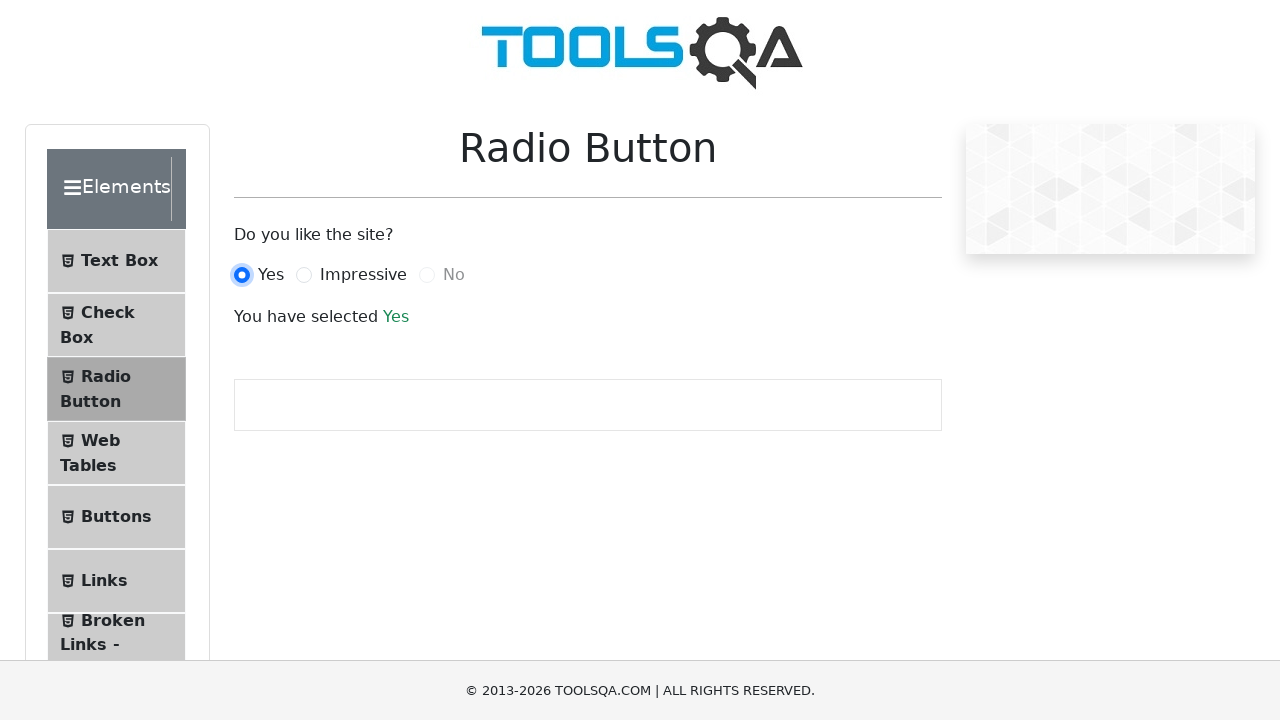

Clicked Impressive radio button at (363, 275) on label[for='impressiveRadio']
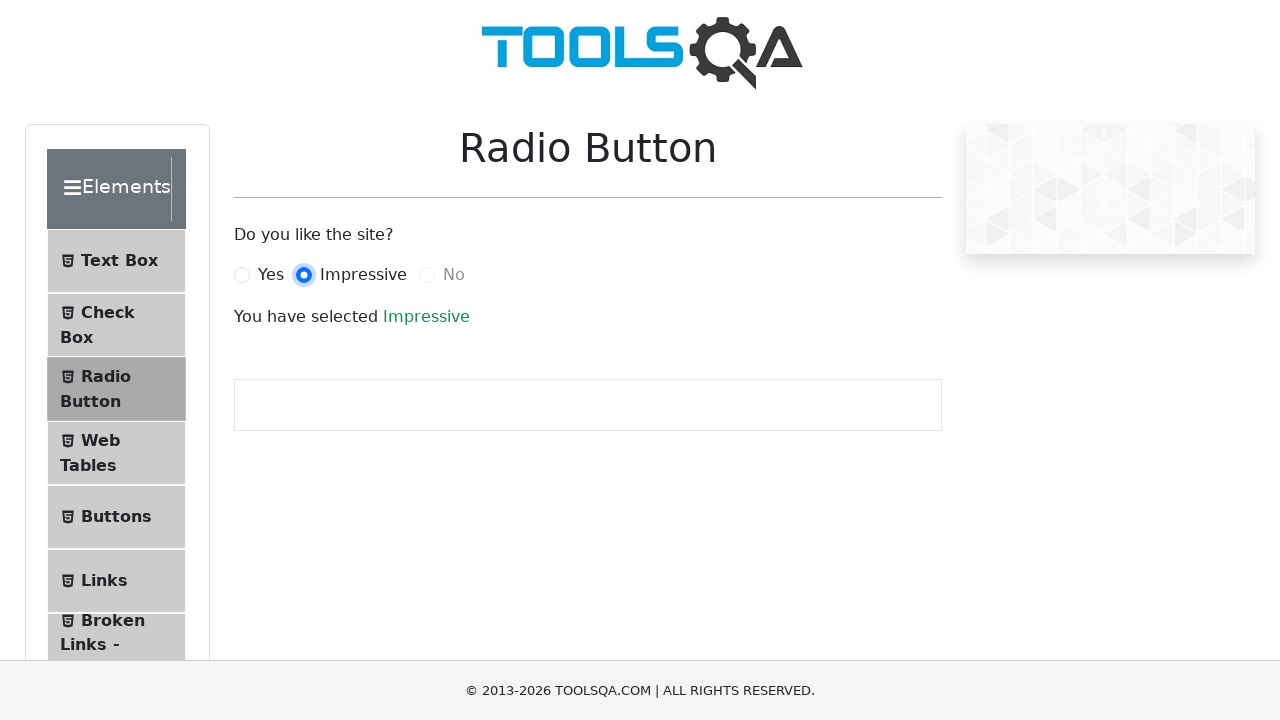

Impressive option selection text appeared
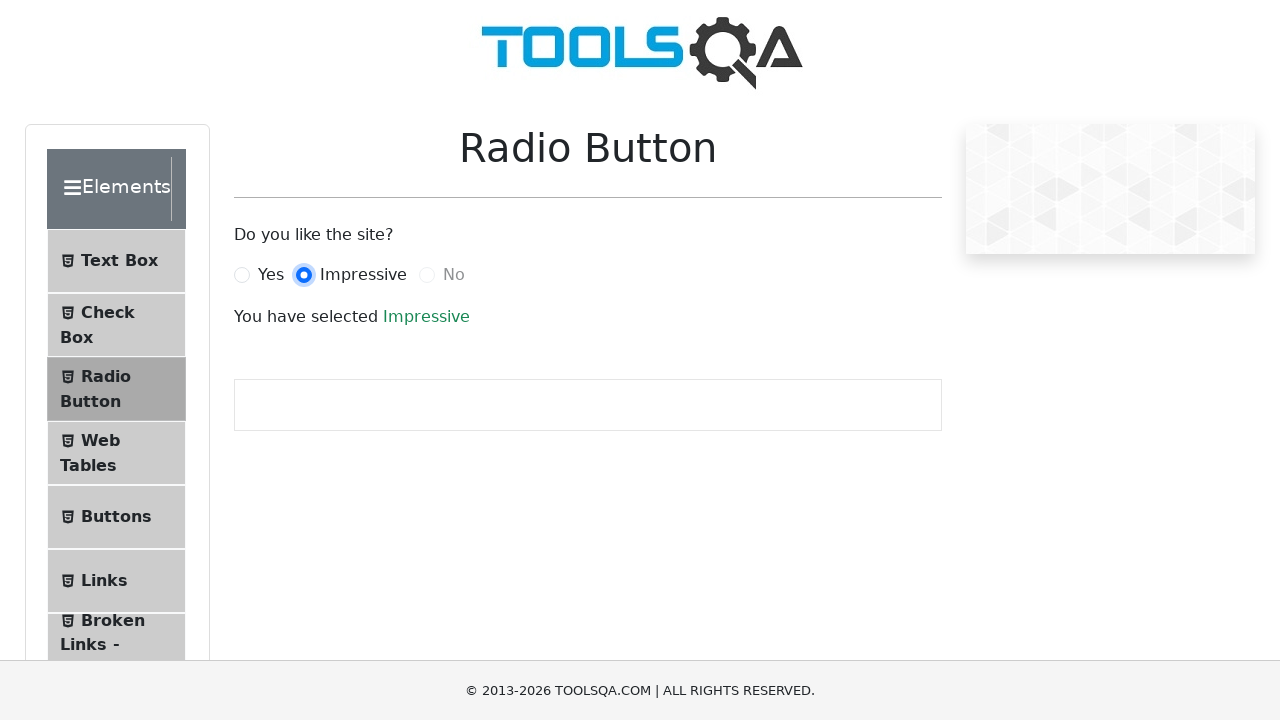

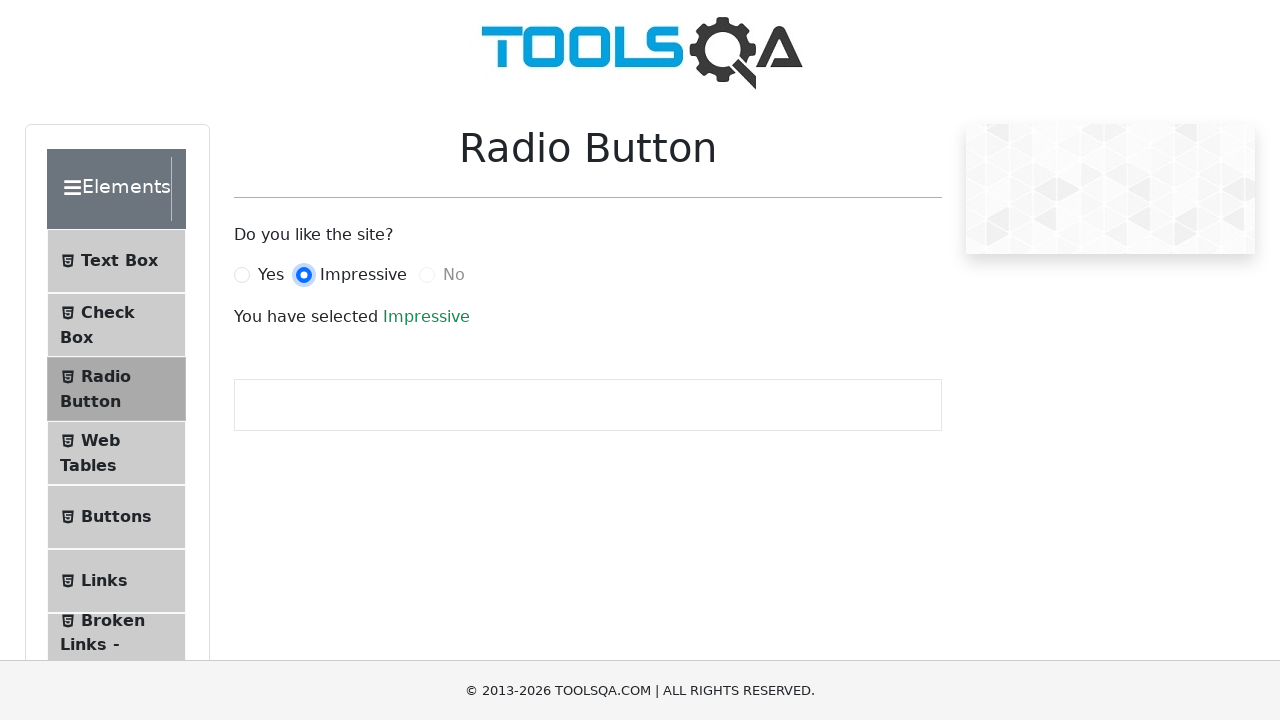